Tests window handling functionality by opening a new window, interacting with it, and then switching back to the original window

Starting URL: https://www.hyrtutorials.com/p/window-handles-practice.html

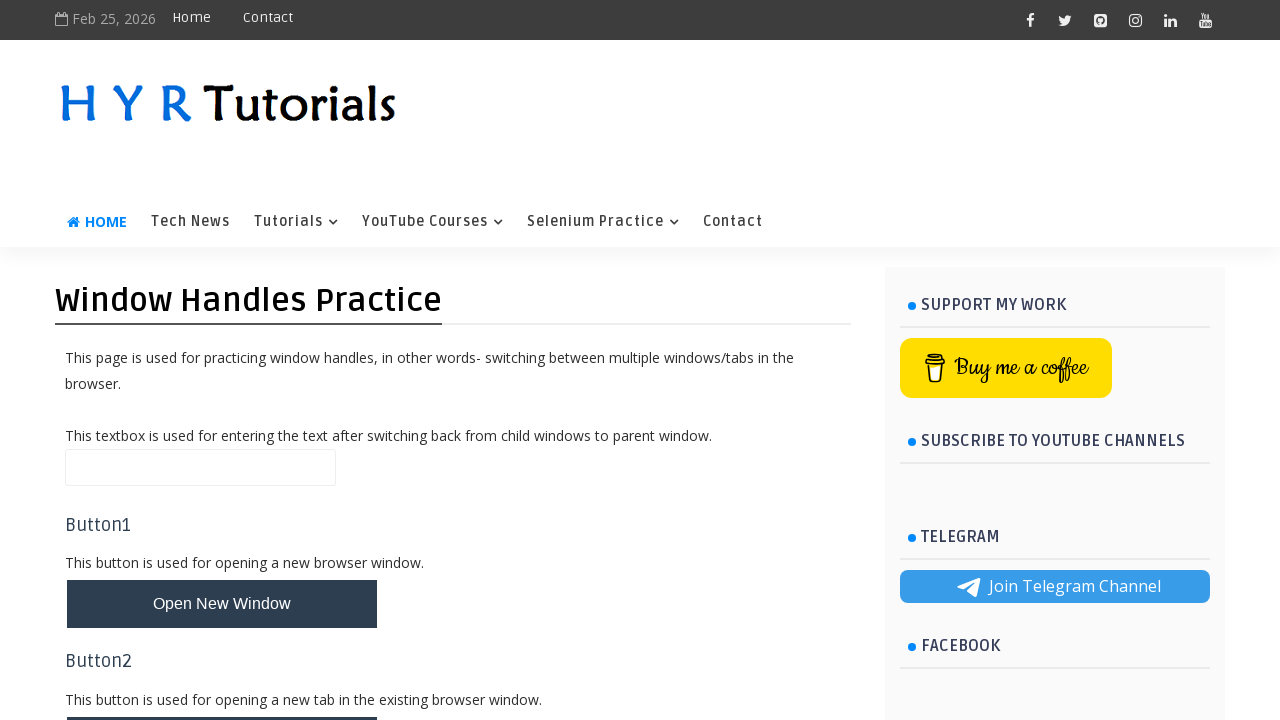

Clicked button to open new window at (222, 604) on #newWindowBtn
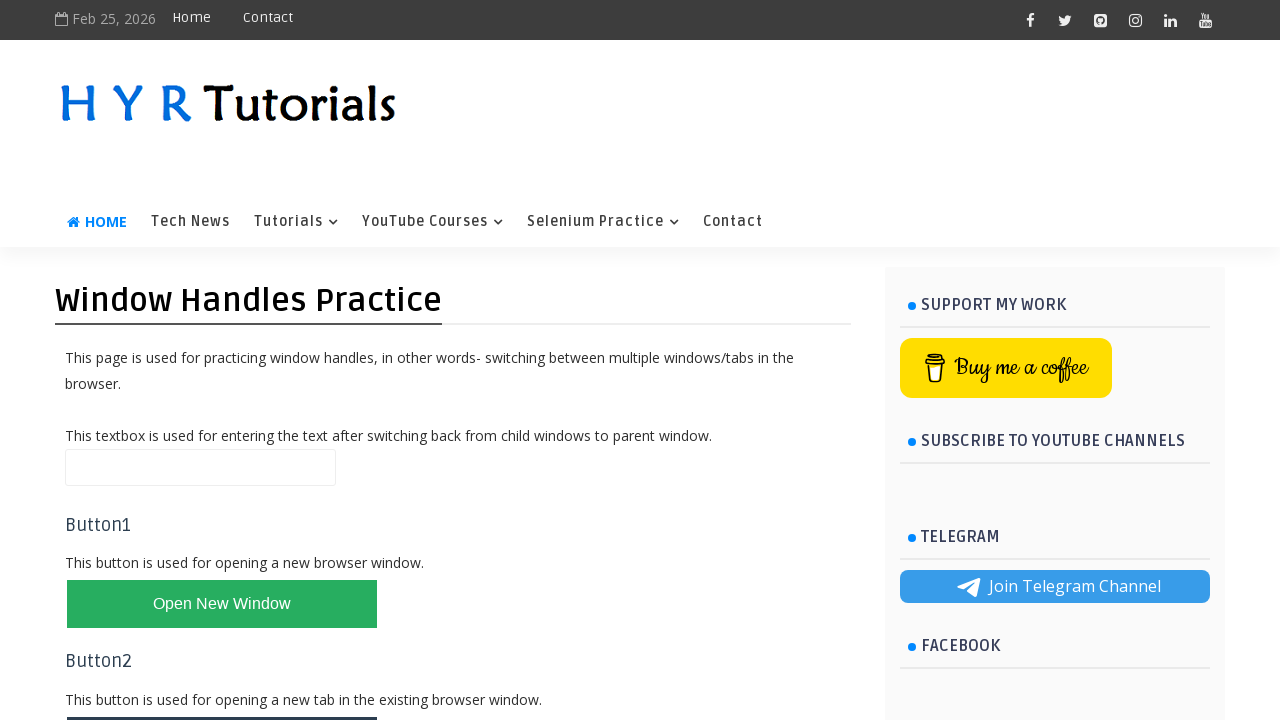

Waited 2 seconds for new window to open
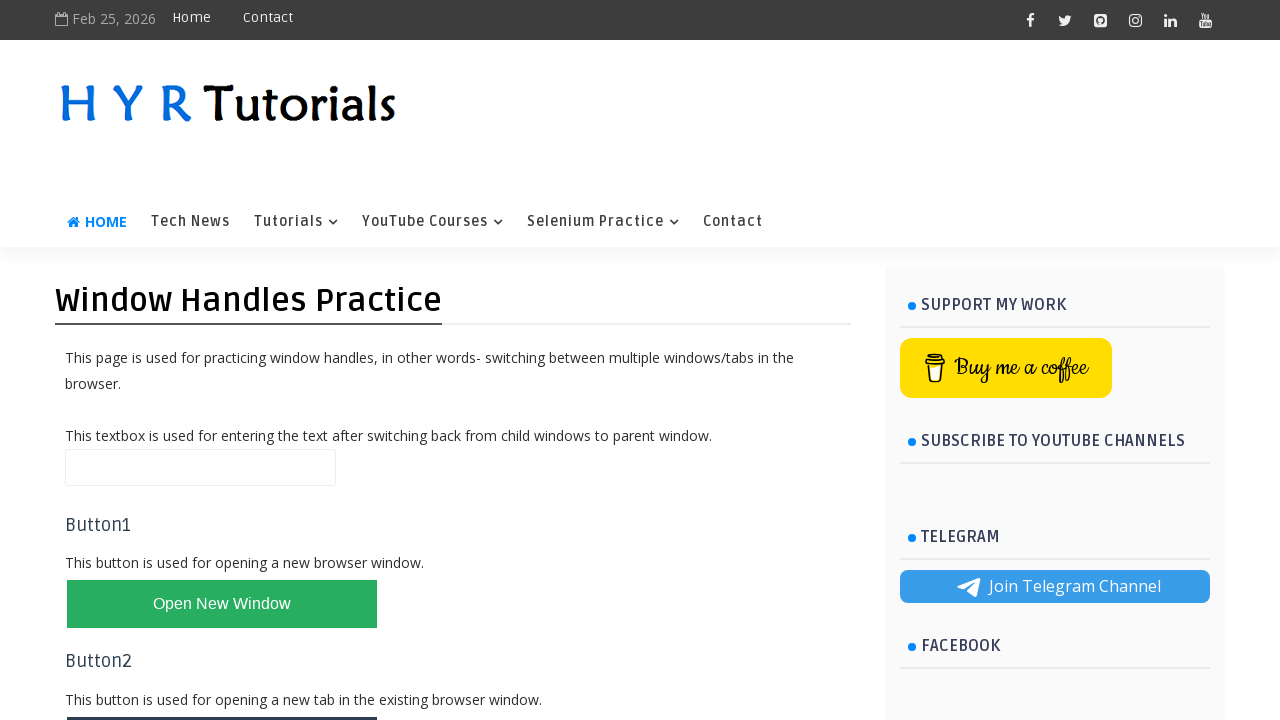

Retrieved page context
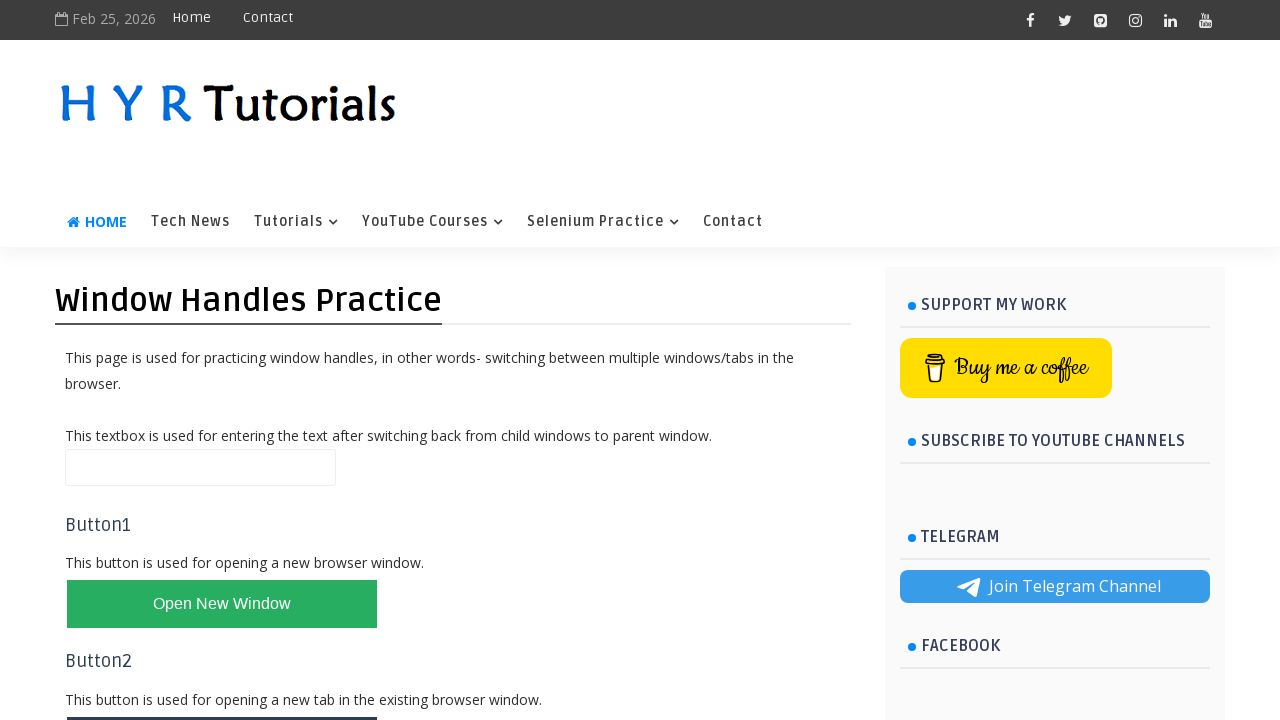

Retrieved all pages from context
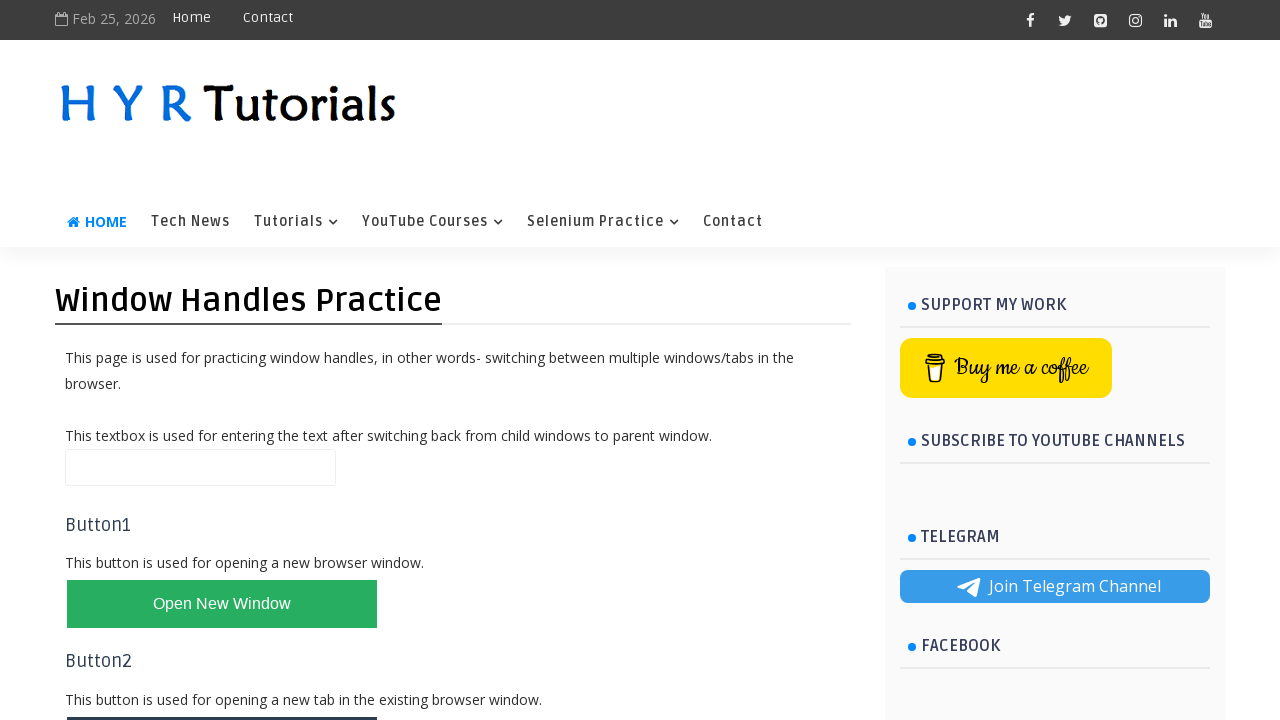

Found and identified the new window page
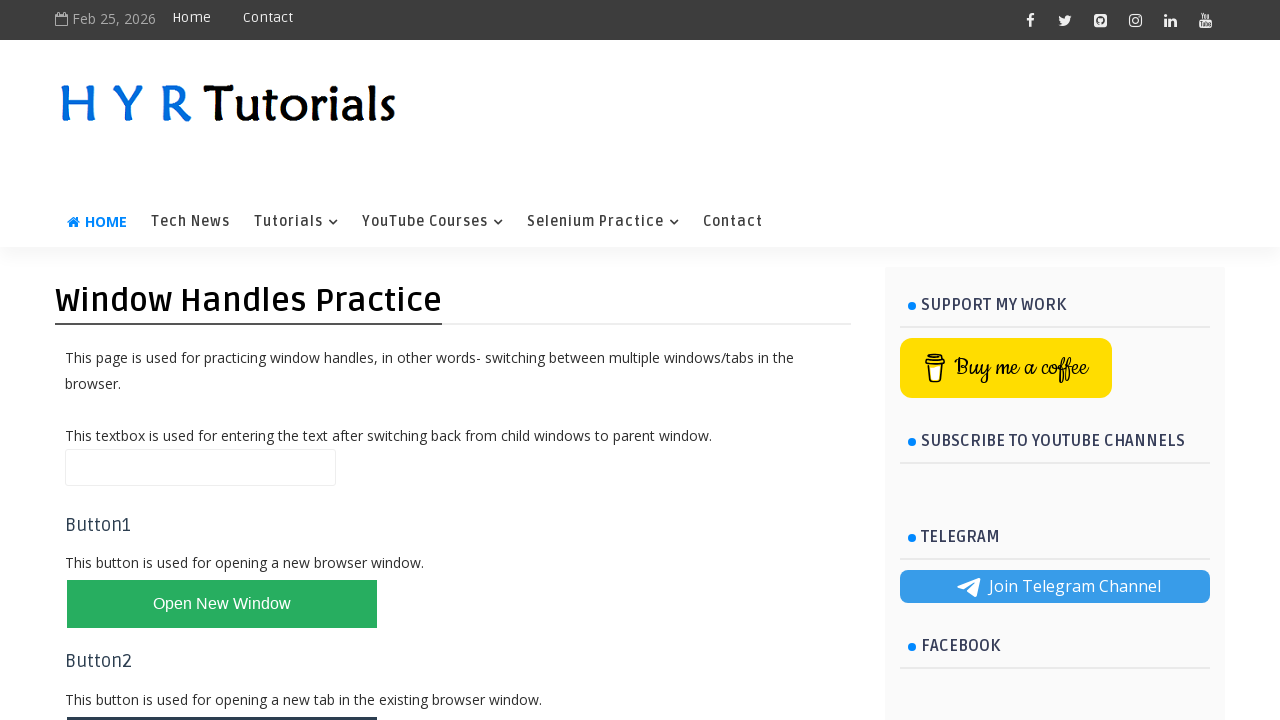

Brought new window to front
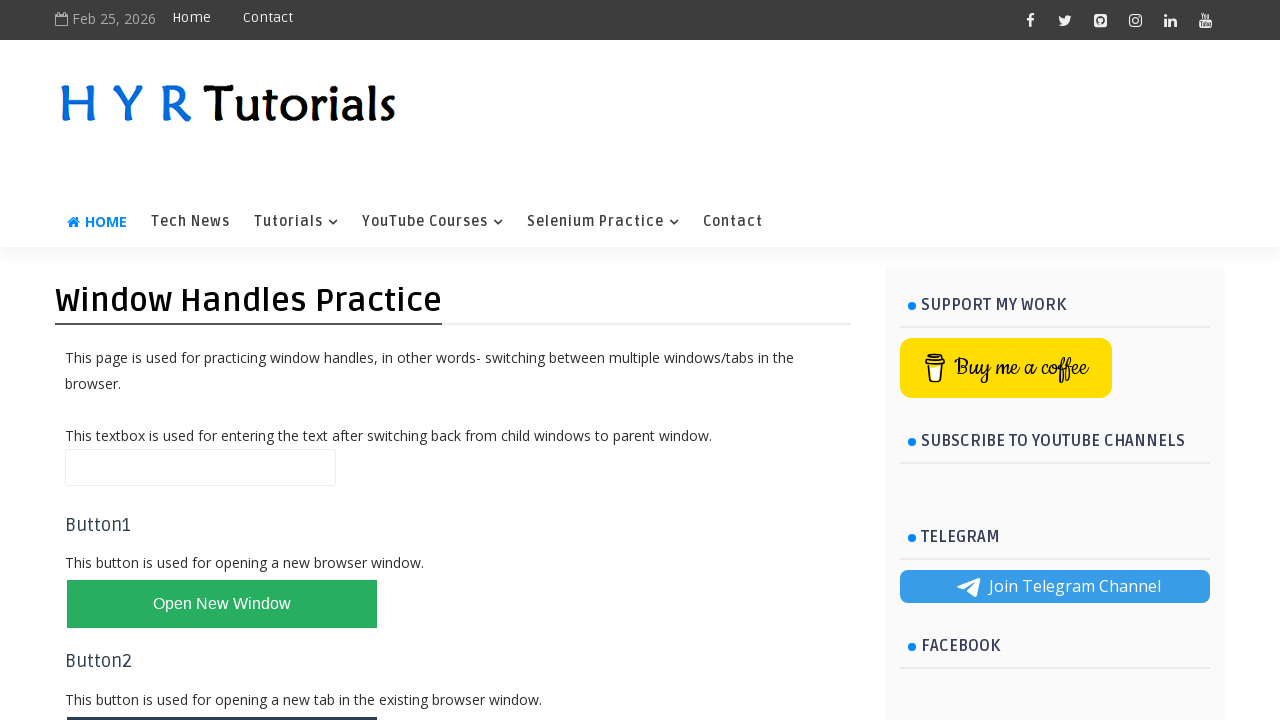

Clicked Home link in new window at (54, 226) on xpath=(//*[contains(text(), 'Home')])[3]
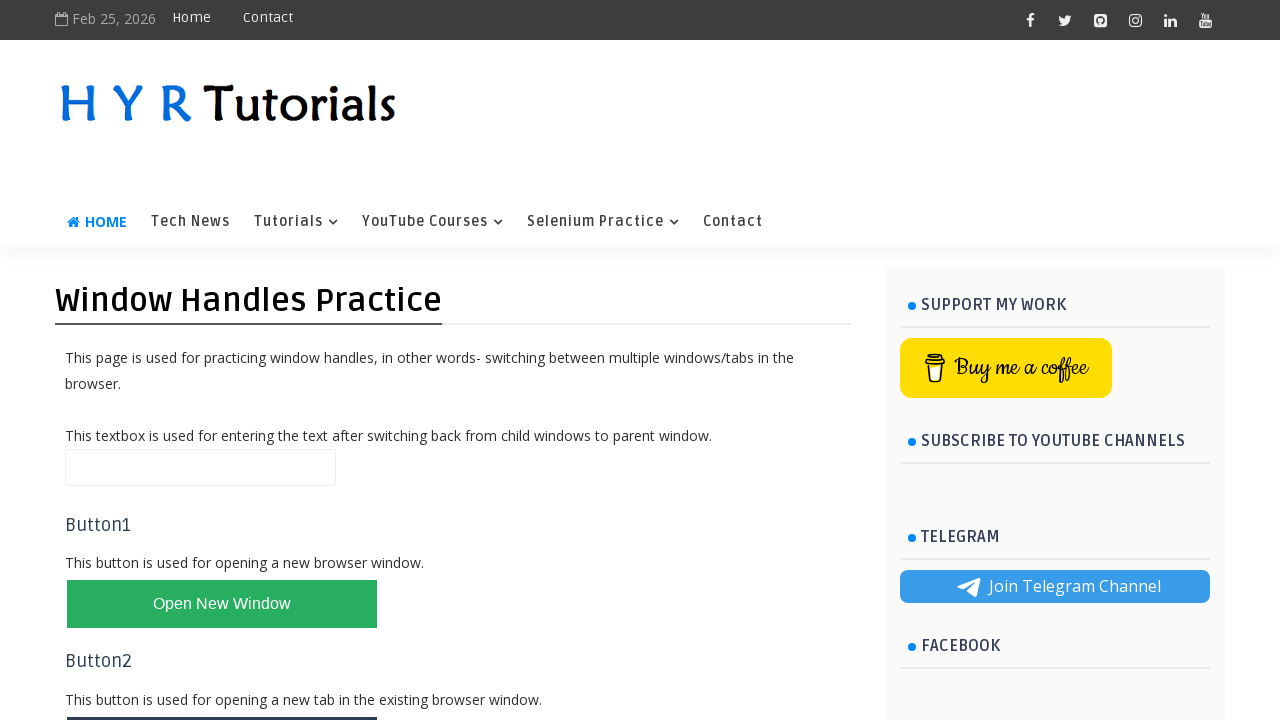

Closed the new window
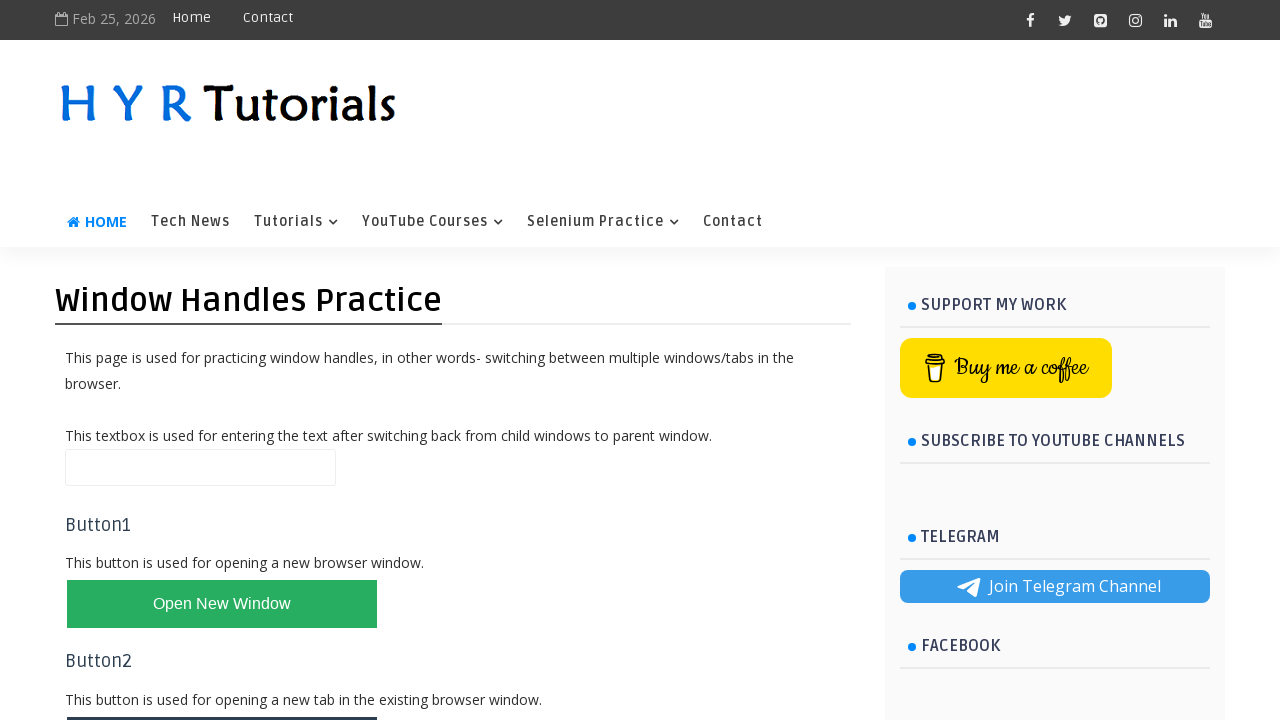

Retrieved page title to verify return to original window
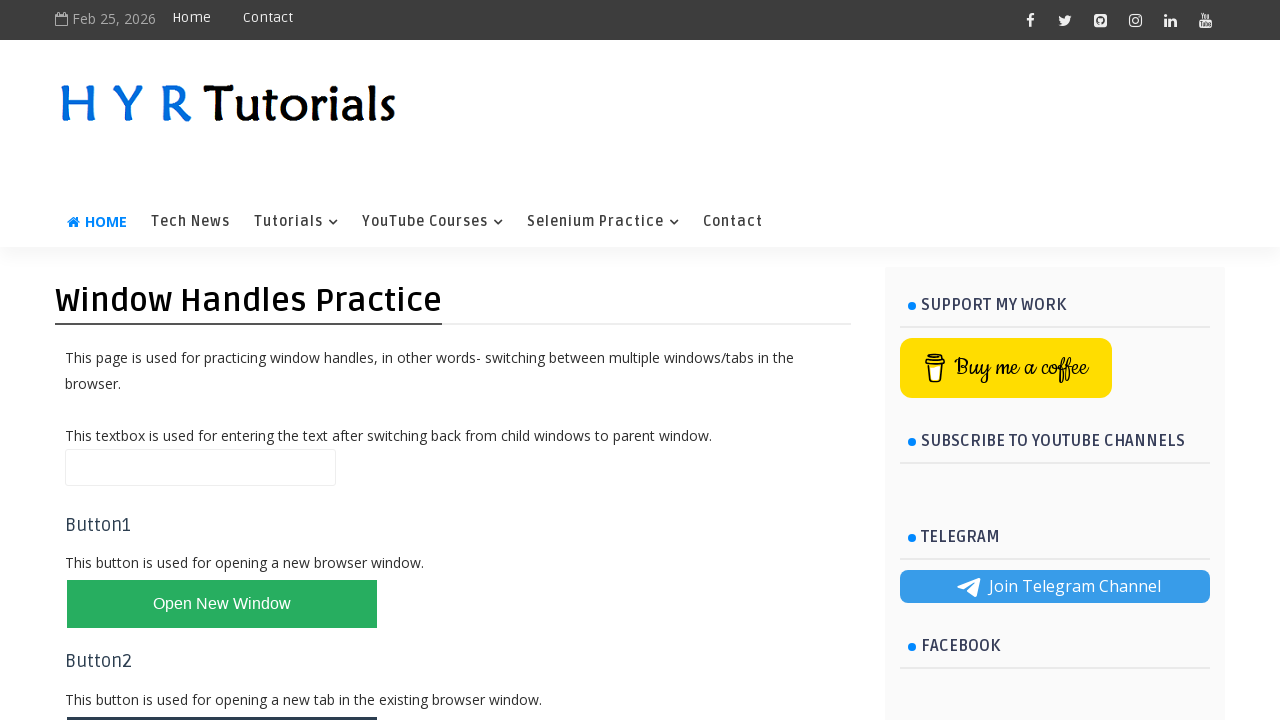

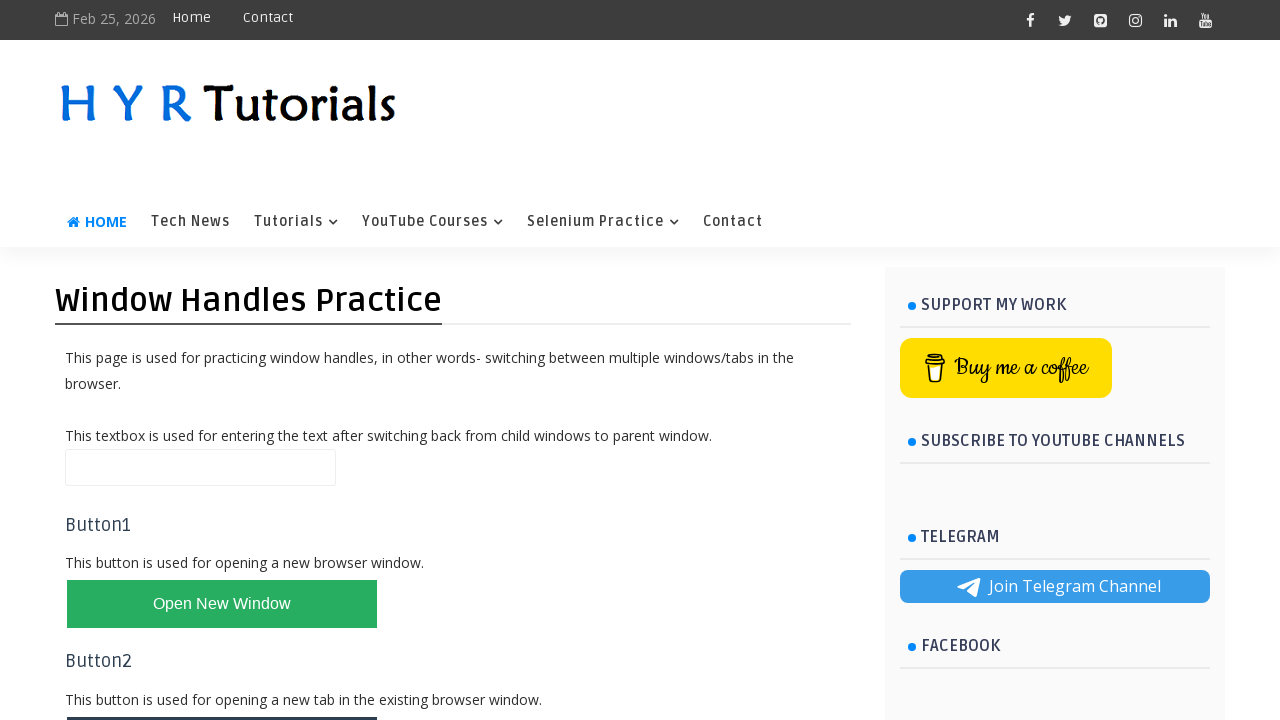